Tests adding a specific product (Cucumber) to the shopping cart on an e-commerce practice site by iterating through product listings and clicking the ADD TO CART button for matching items.

Starting URL: https://rahulshettyacademy.com/seleniumPractise/

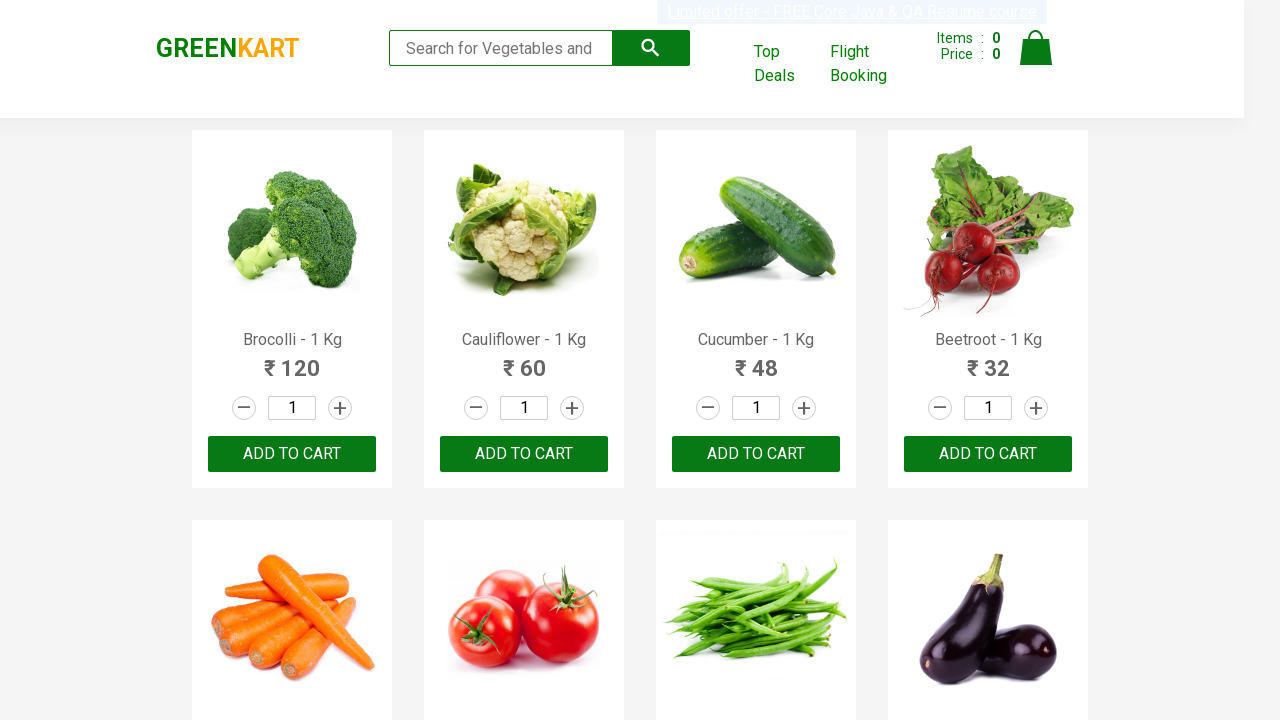

Waited for product listings to load
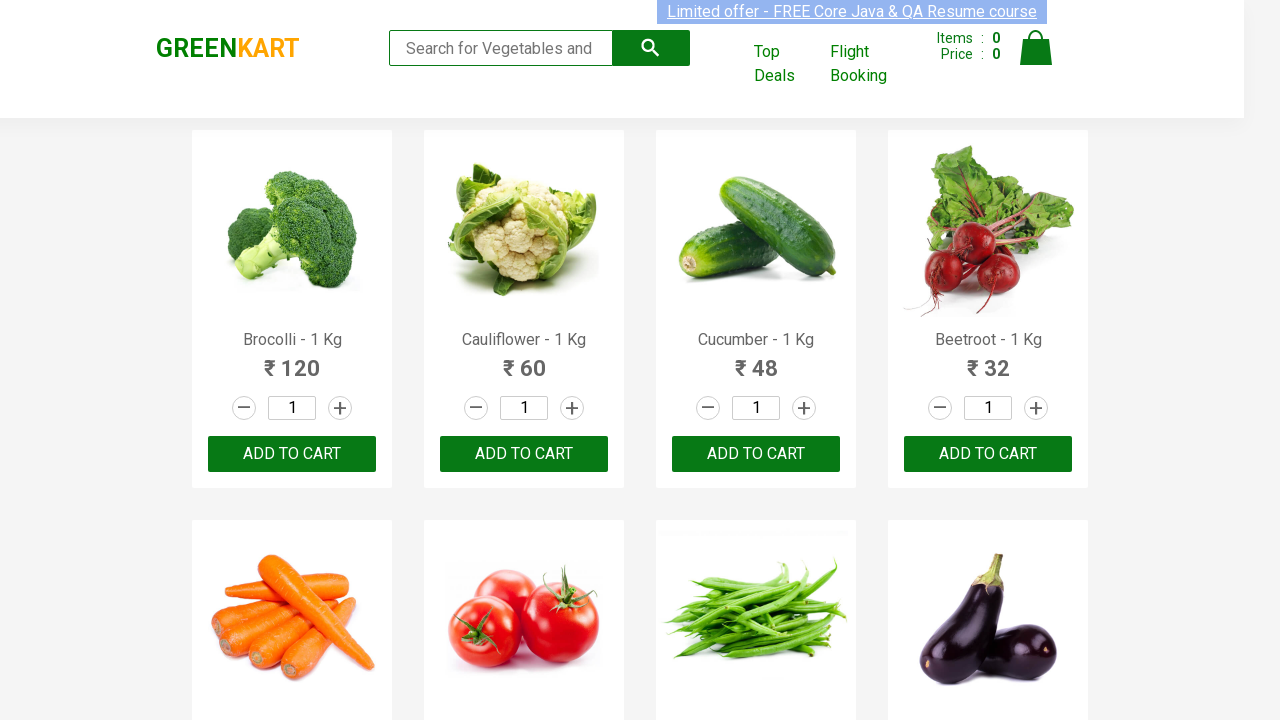

Retrieved all product name elements from the page
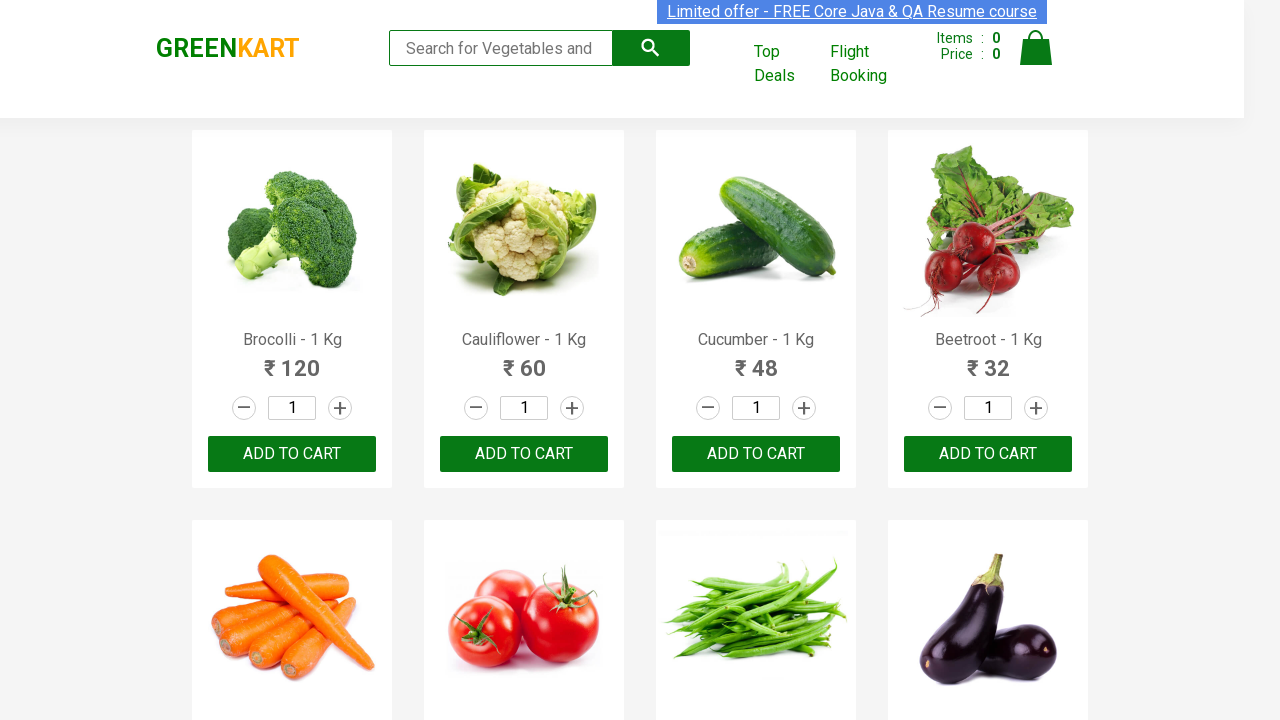

Initialized list of items to add to cart: Cucumber, Brocolli, Beetroot
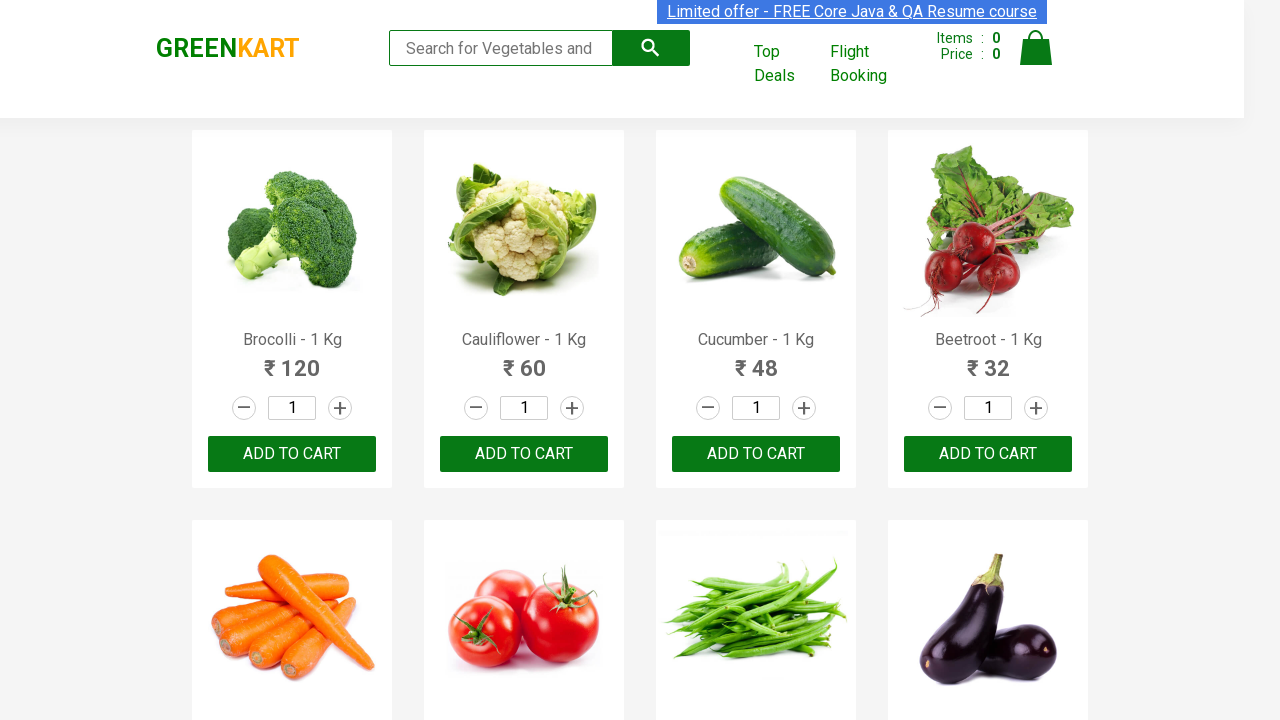

Retrieved product name: Brocolli - 1 Kg
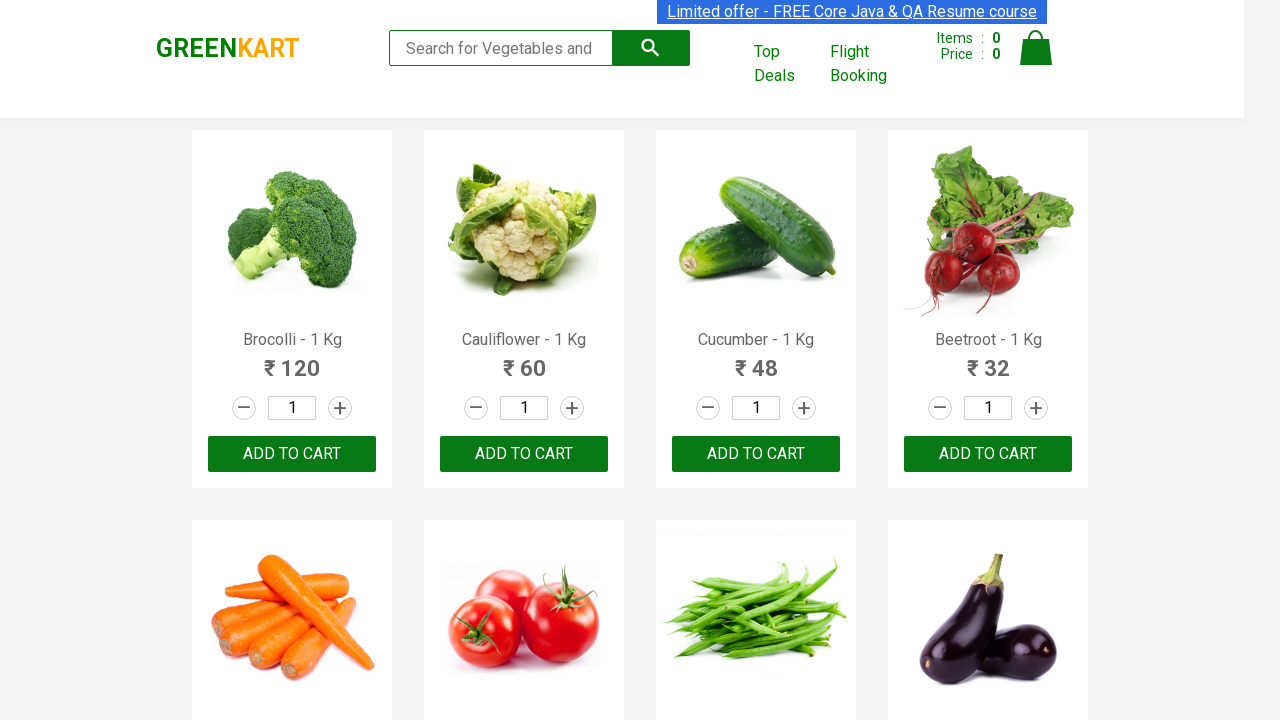

Retrieved product name: Cauliflower - 1 Kg
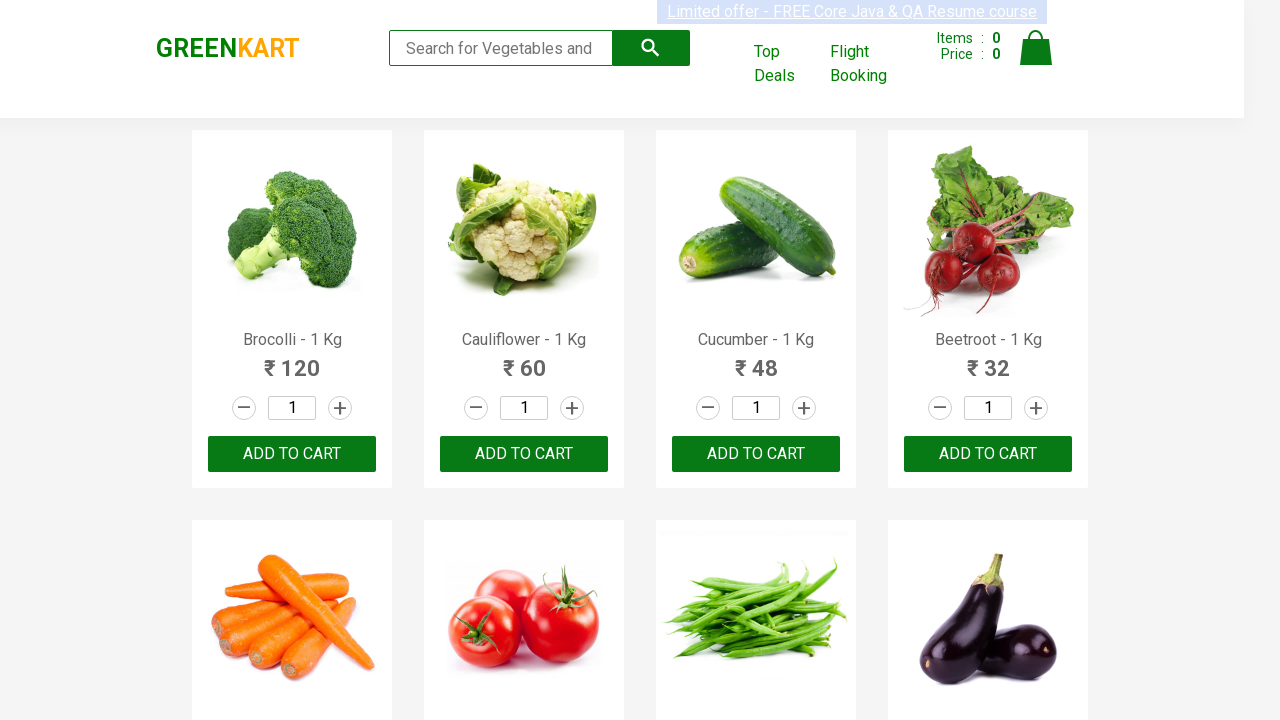

Retrieved product name: Cucumber - 1 Kg
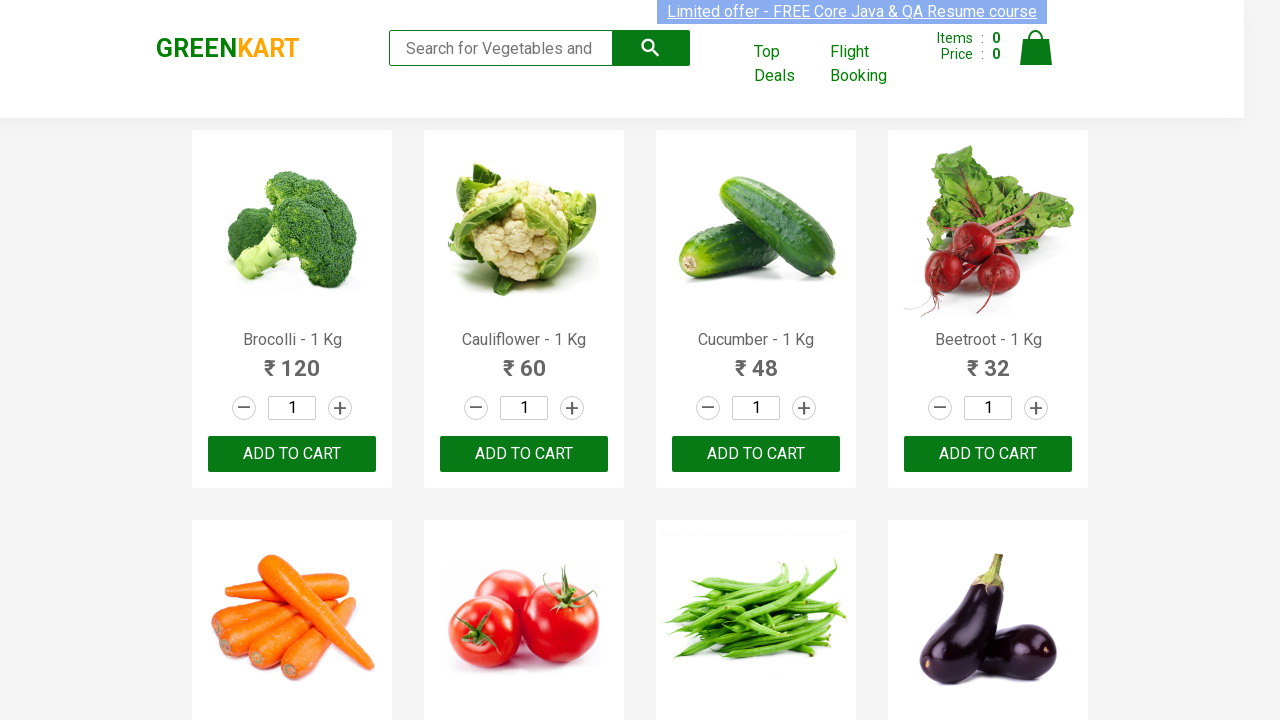

Found ADD TO CART buttons on the page
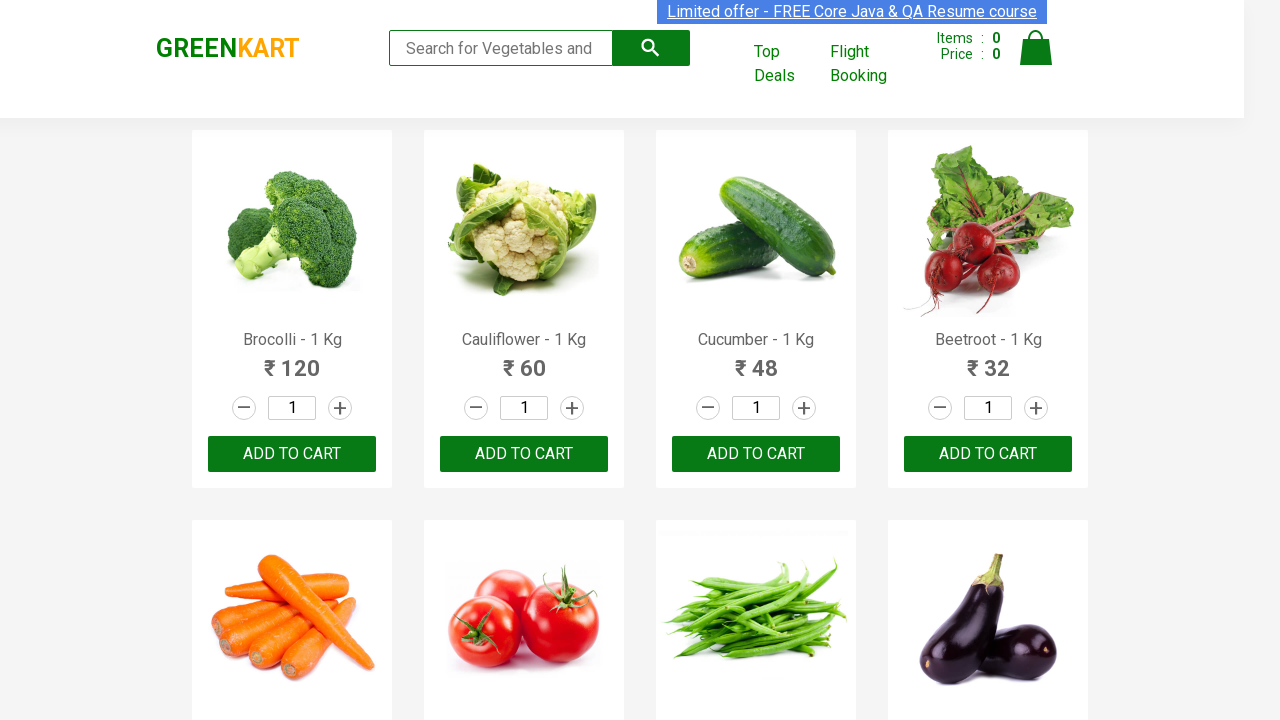

Clicked ADD TO CART button for Cucumber - 1 Kg at (756, 454) on xpath=//button[text()='ADD TO CART'] >> nth=2
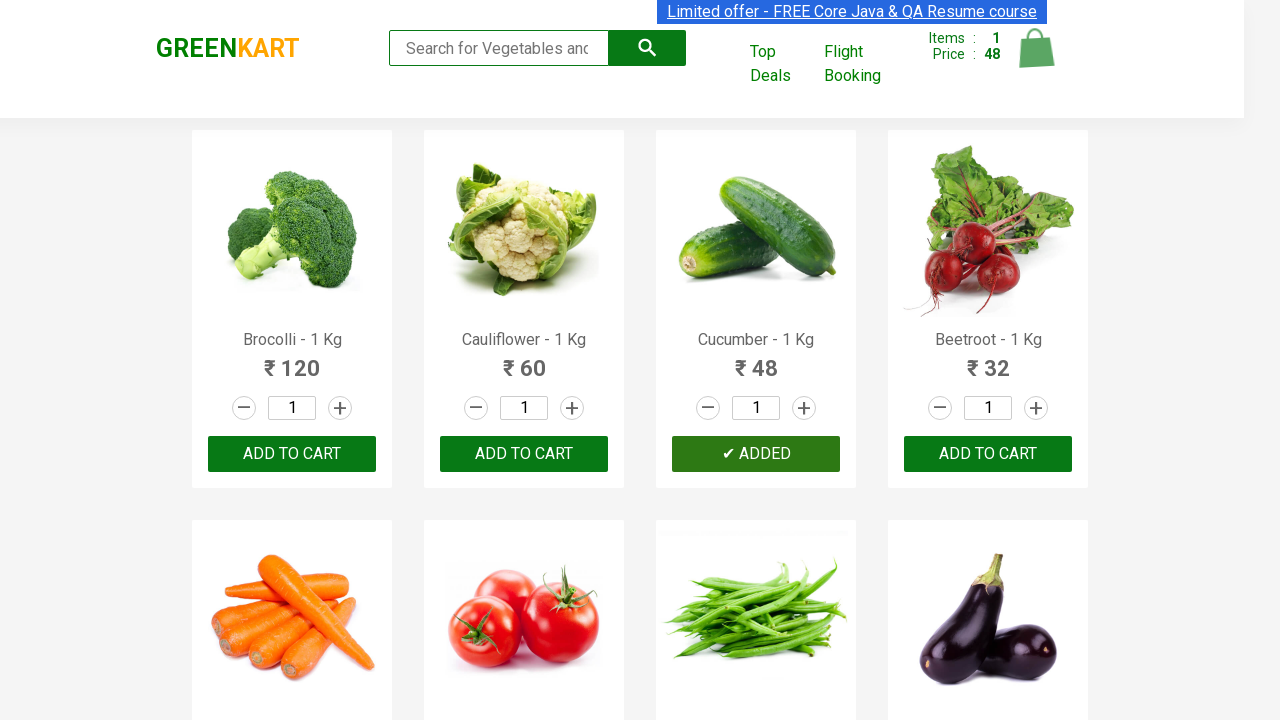

Retrieved product name: Beetroot - 1 Kg
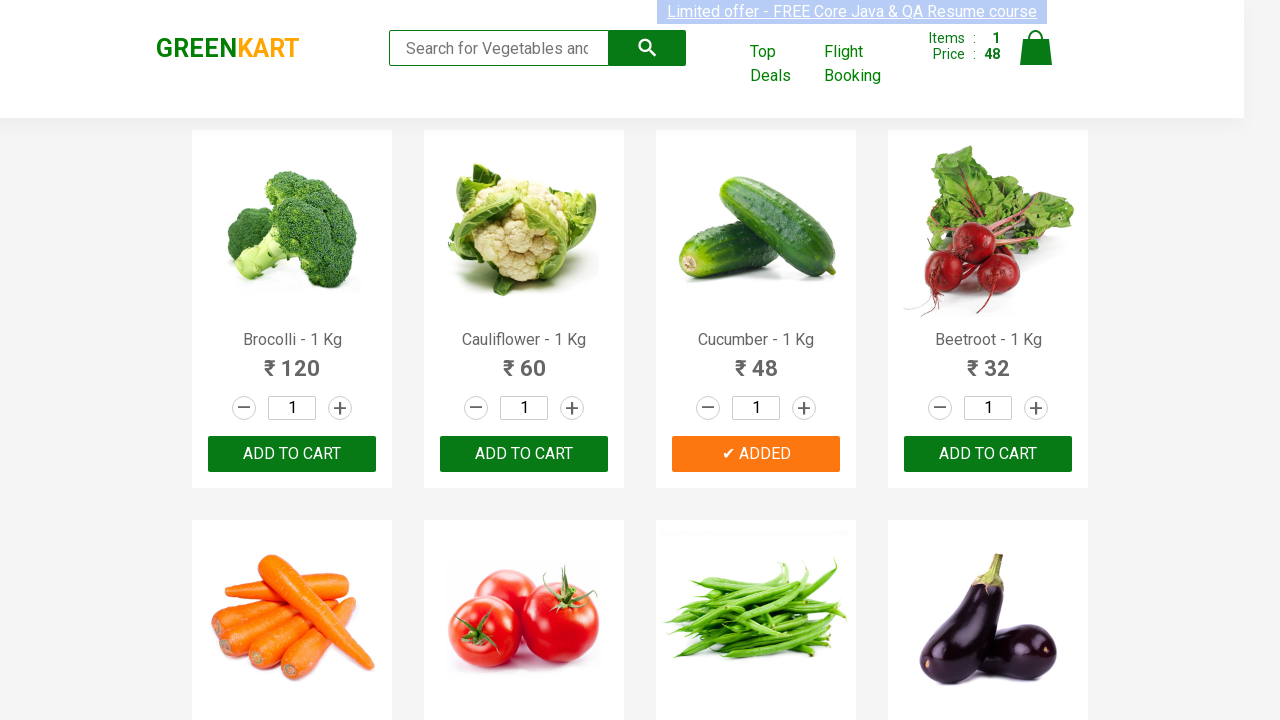

Retrieved product name: Carrot - 1 Kg
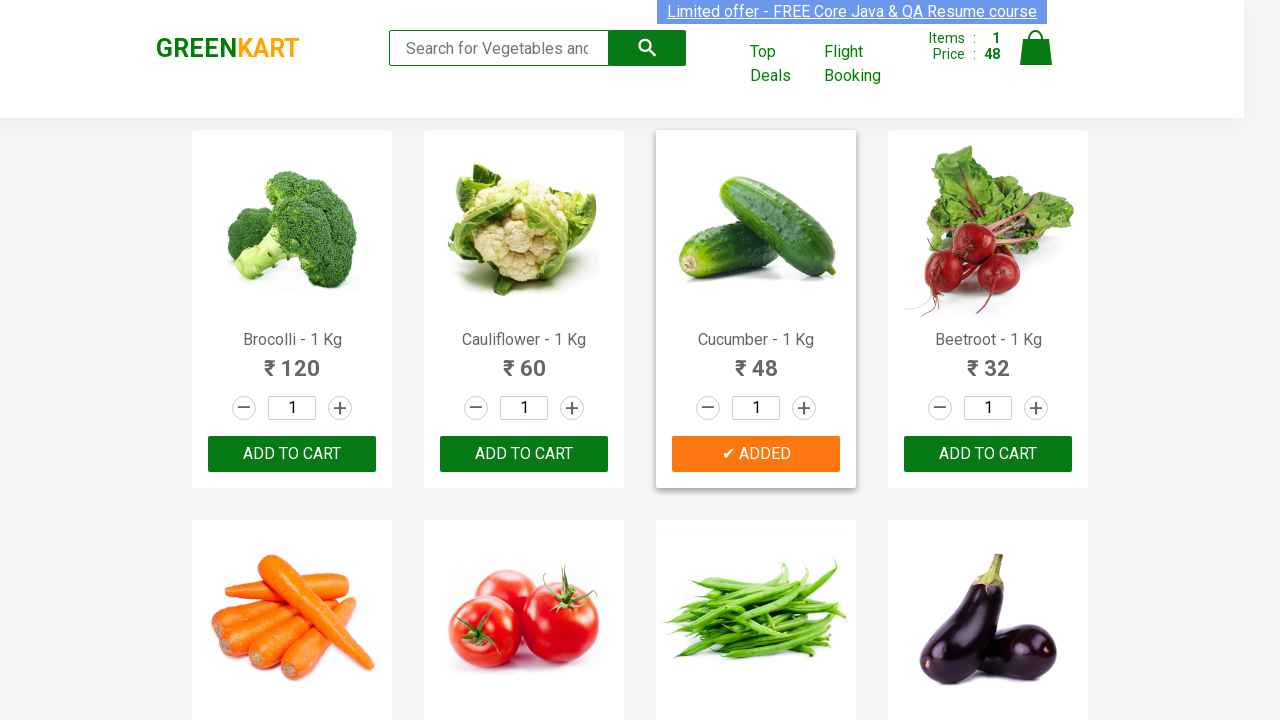

Retrieved product name: Tomato - 1 Kg
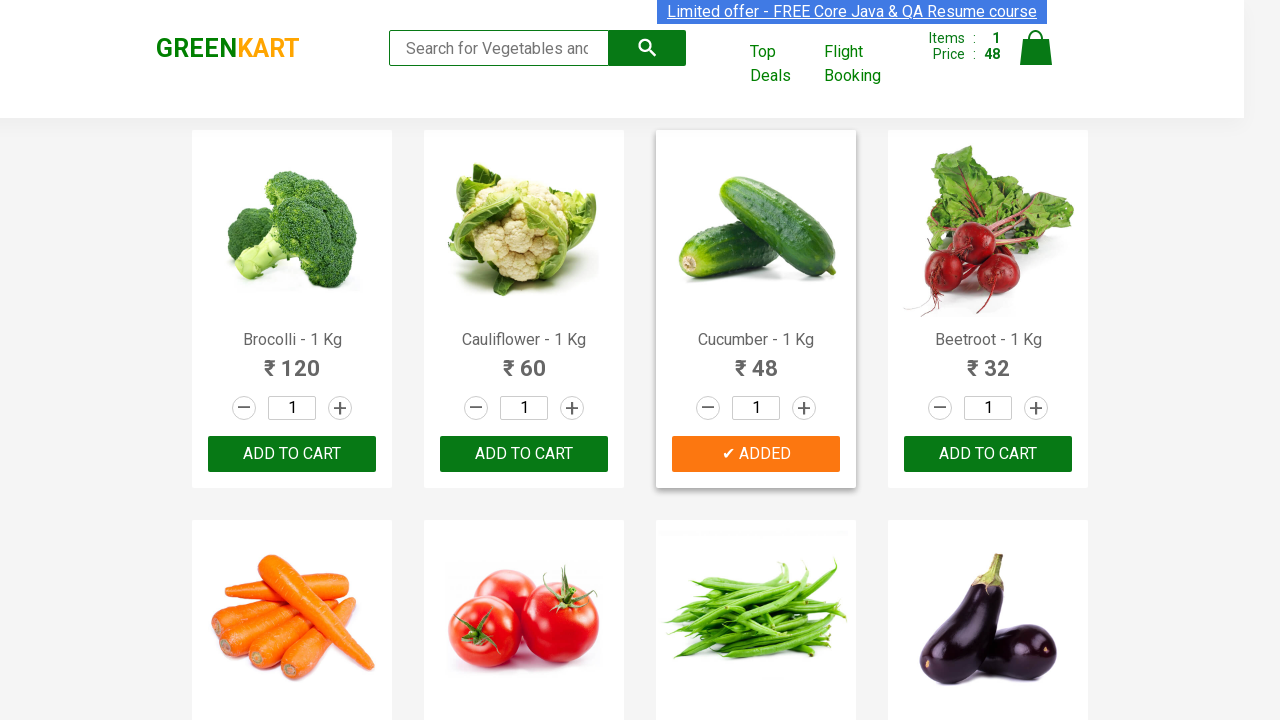

Retrieved product name: Beans - 1 Kg
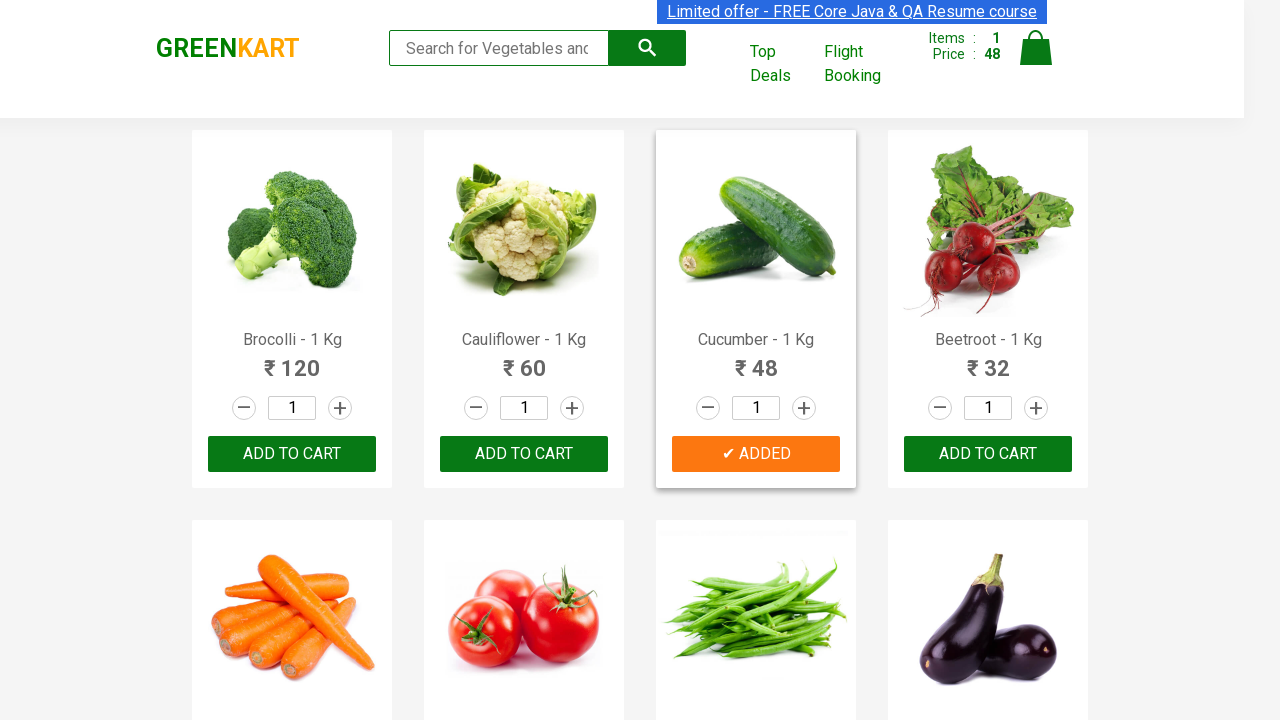

Retrieved product name: Brinjal - 1 Kg
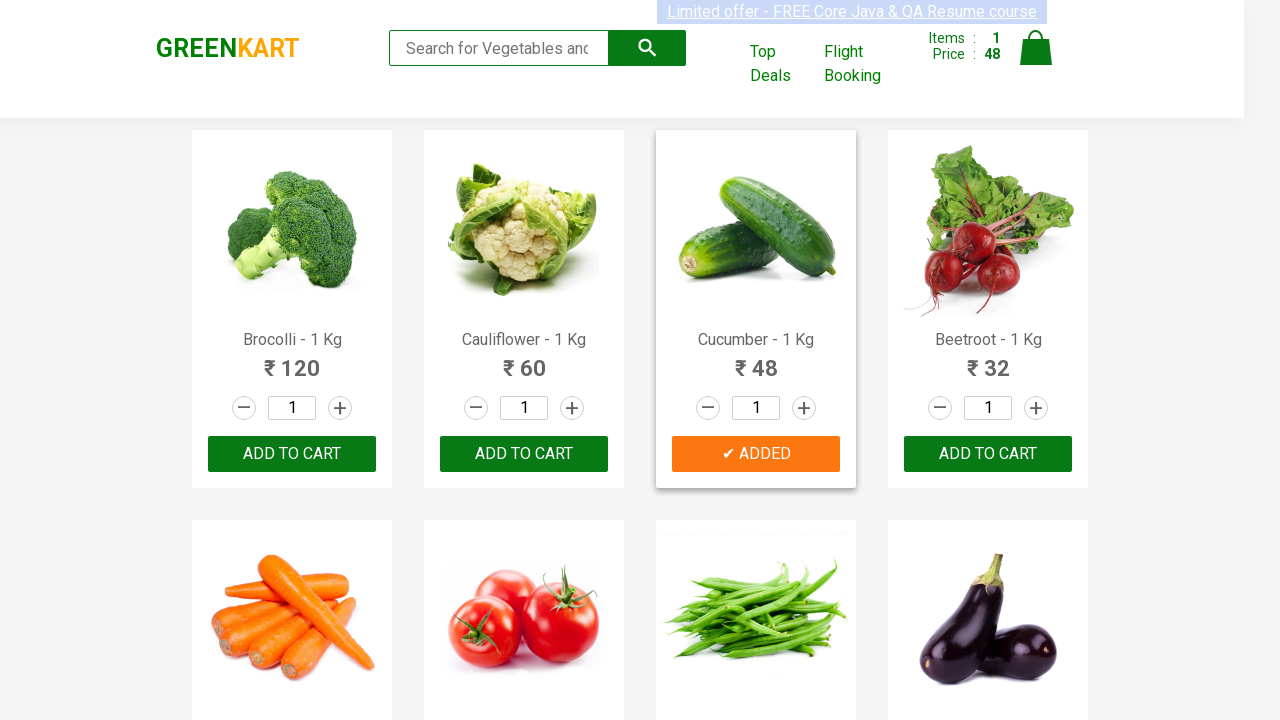

Retrieved product name: Capsicum
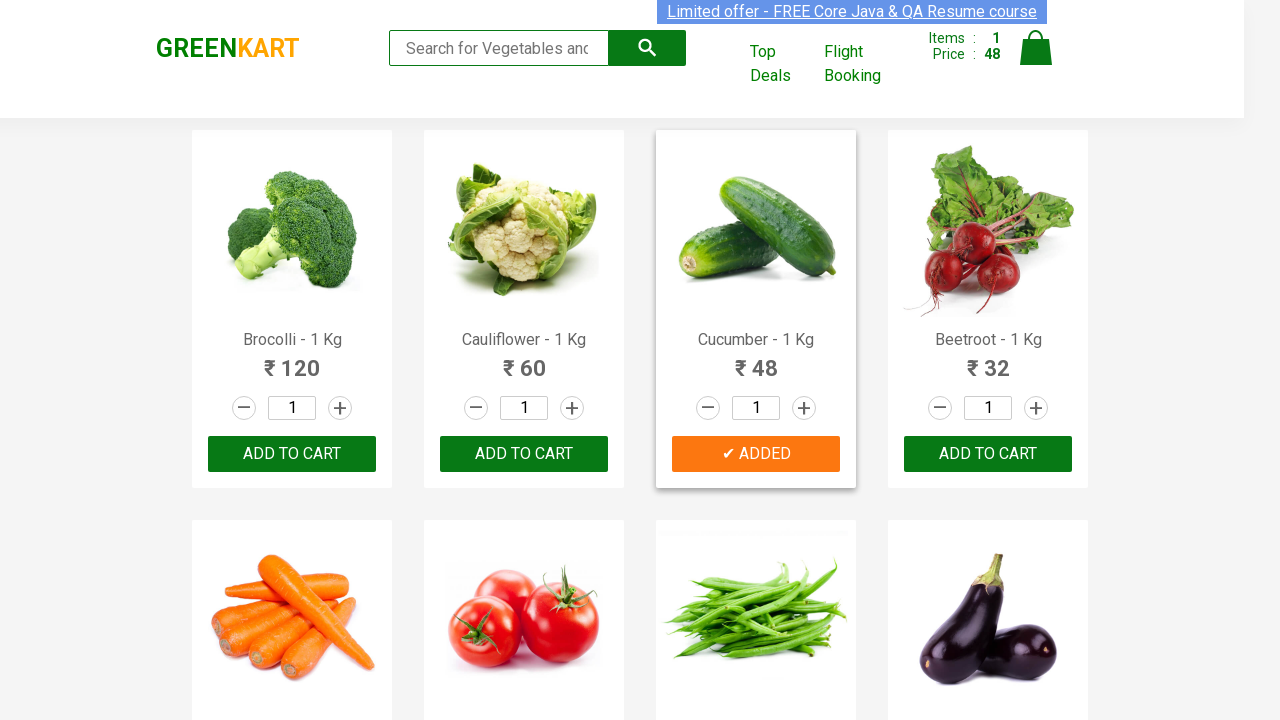

Retrieved product name: Mushroom - 1 Kg
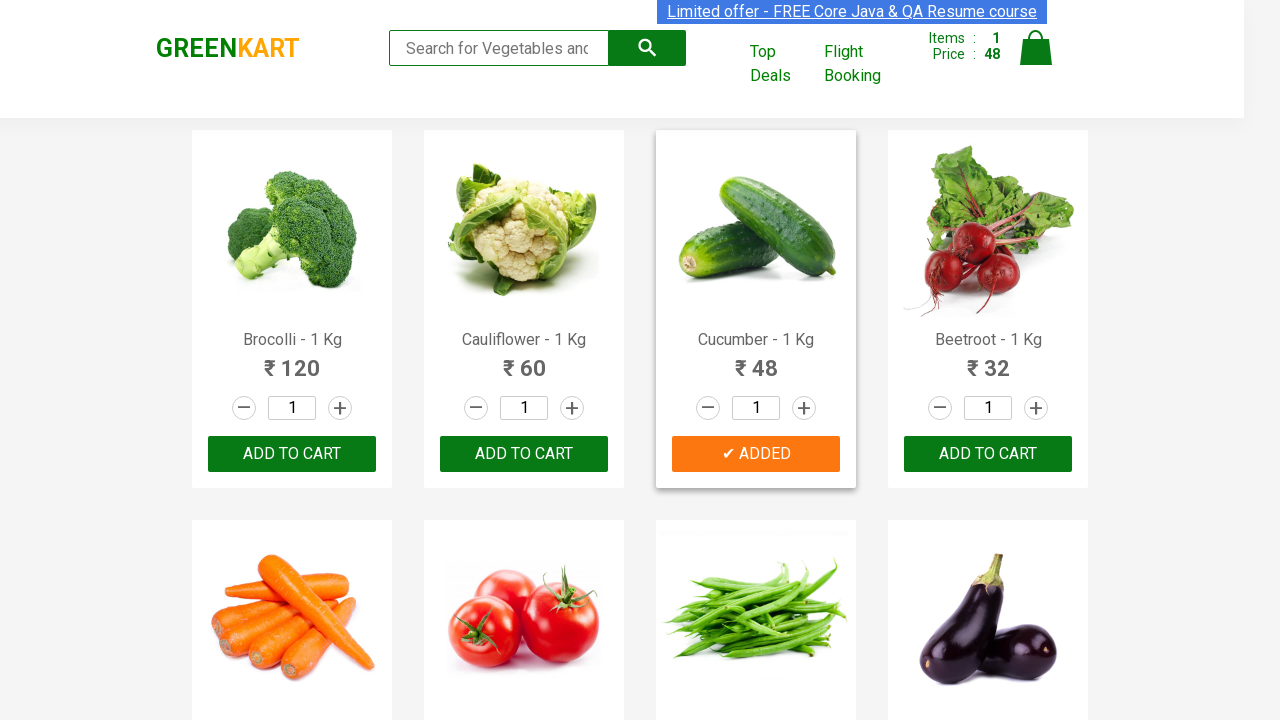

Retrieved product name: Potato - 1 Kg
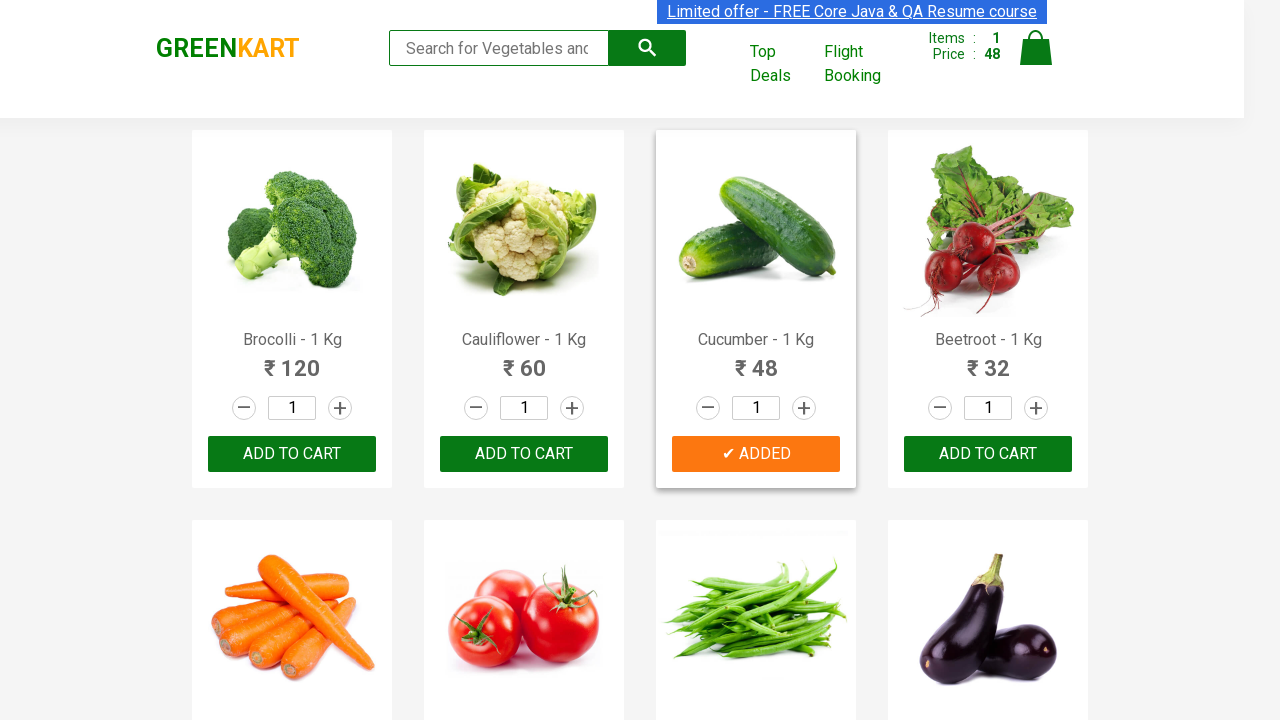

Retrieved product name: Pumpkin - 1 Kg
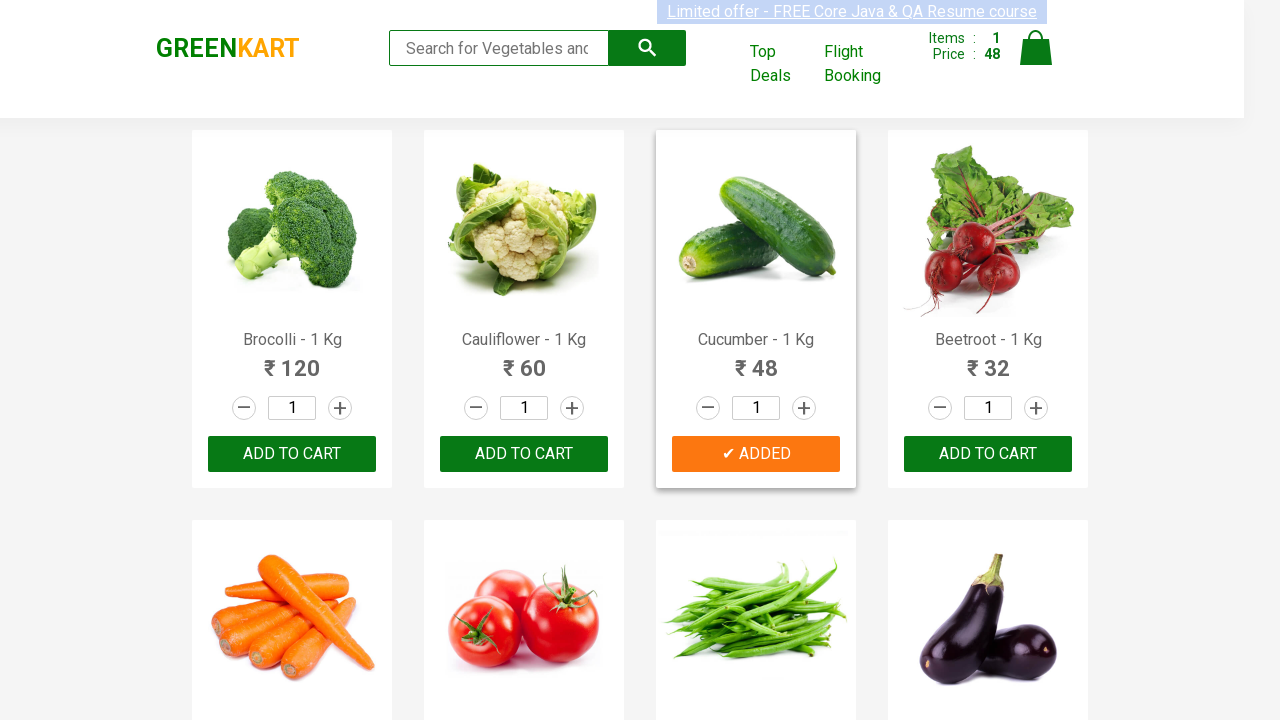

Retrieved product name: Corn - 1 Kg
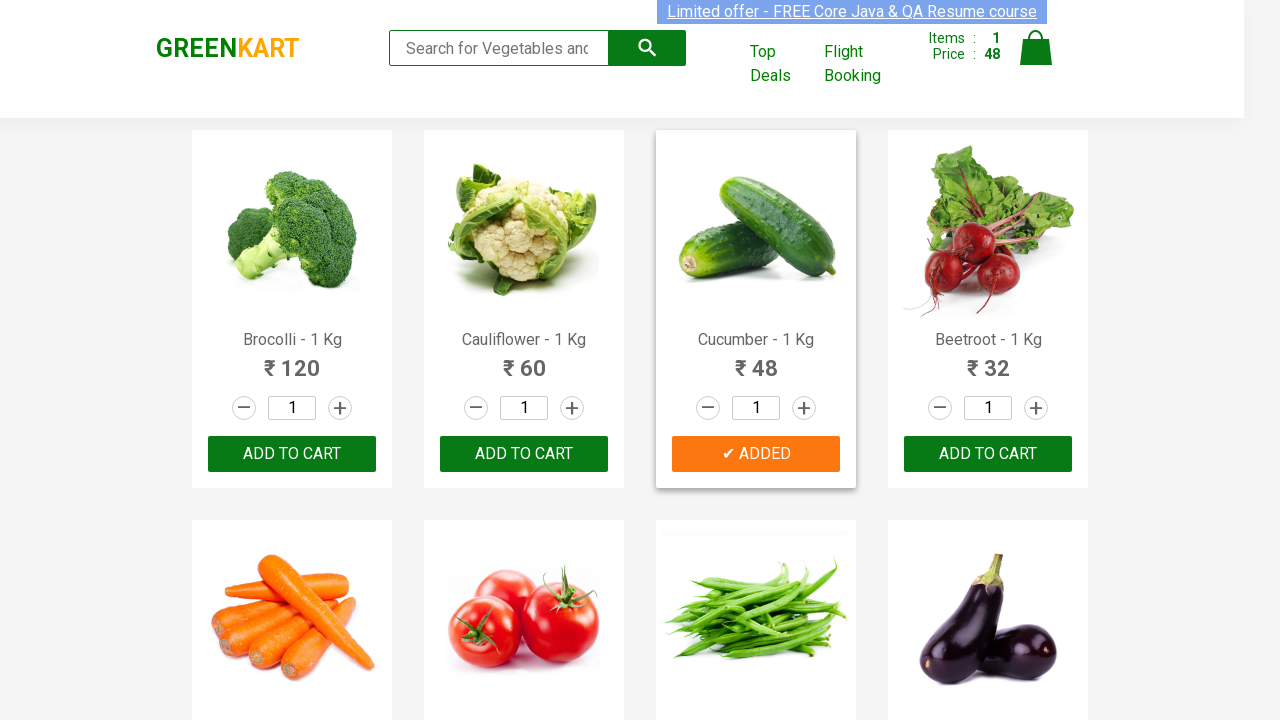

Retrieved product name: Onion - 1 Kg
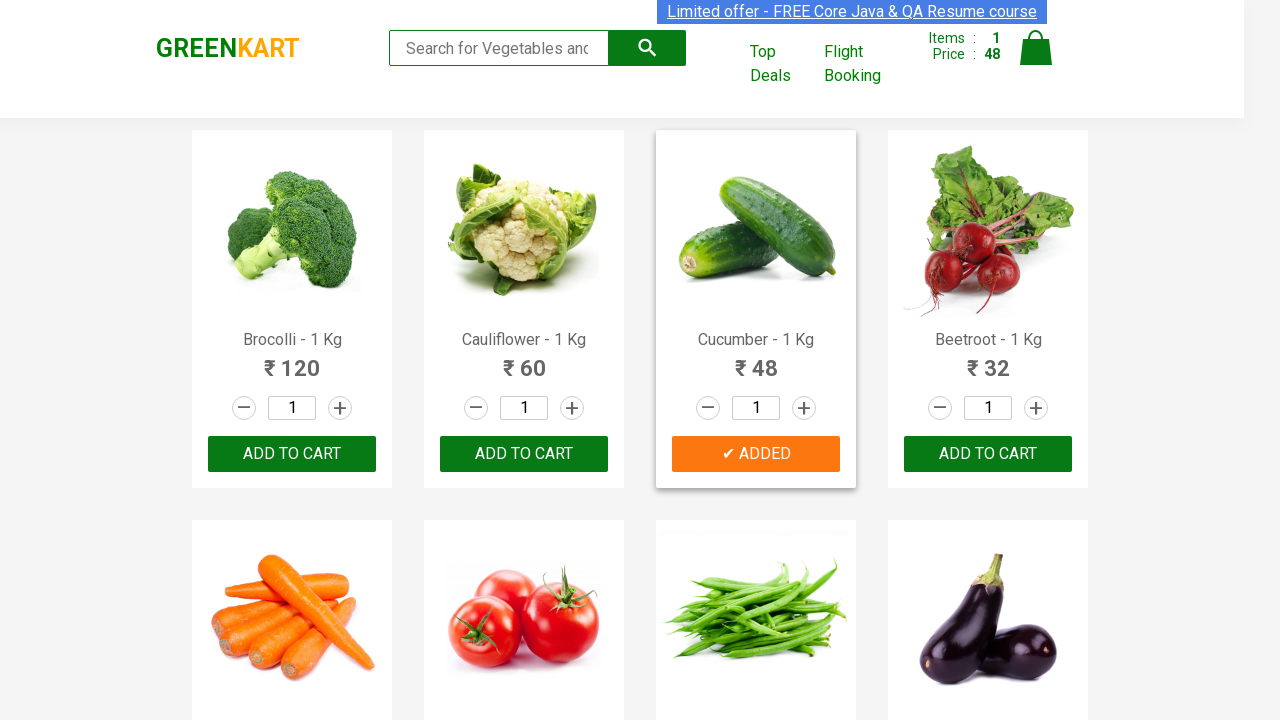

Retrieved product name: Apple - 1 Kg
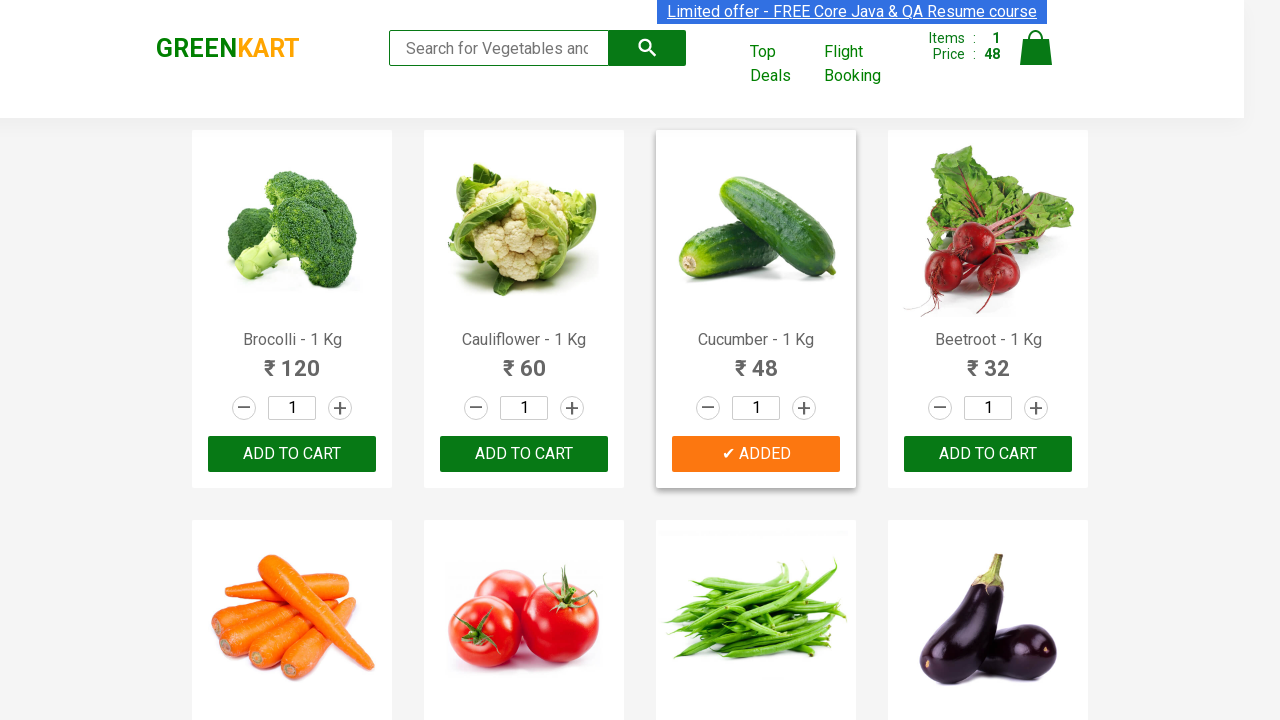

Retrieved product name: Banana - 1 Kg
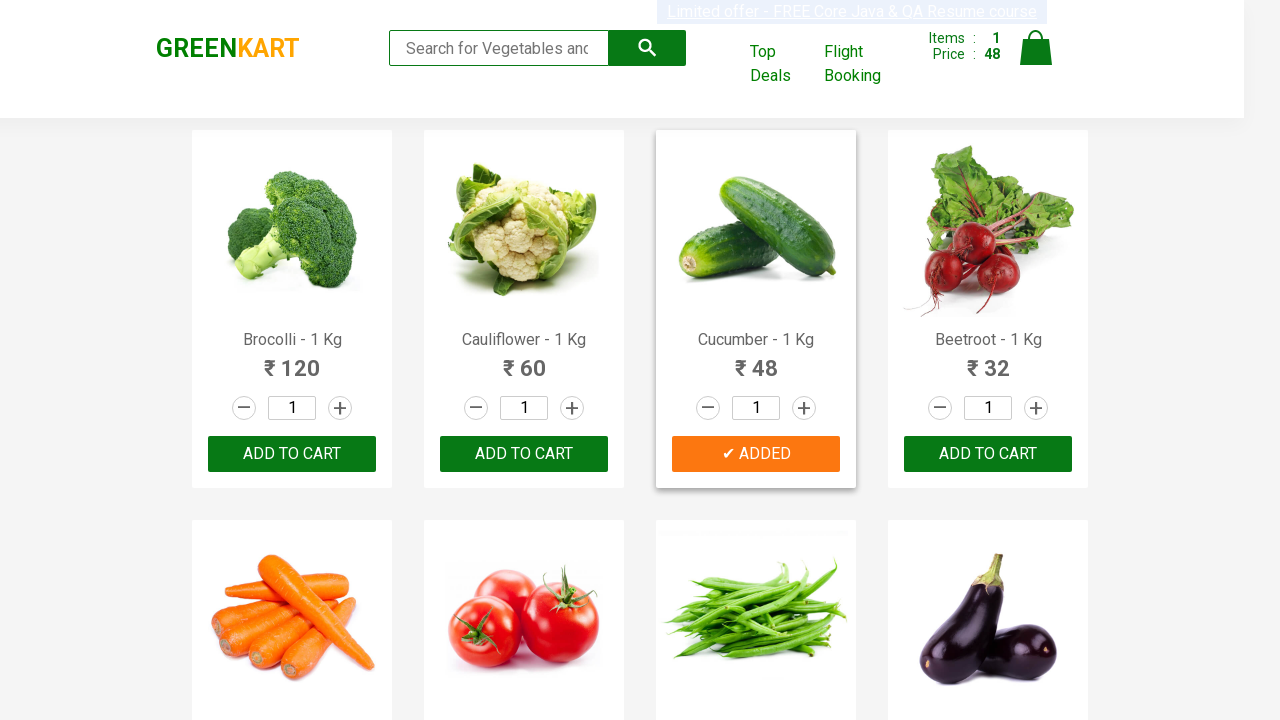

Retrieved product name: Grapes - 1 Kg
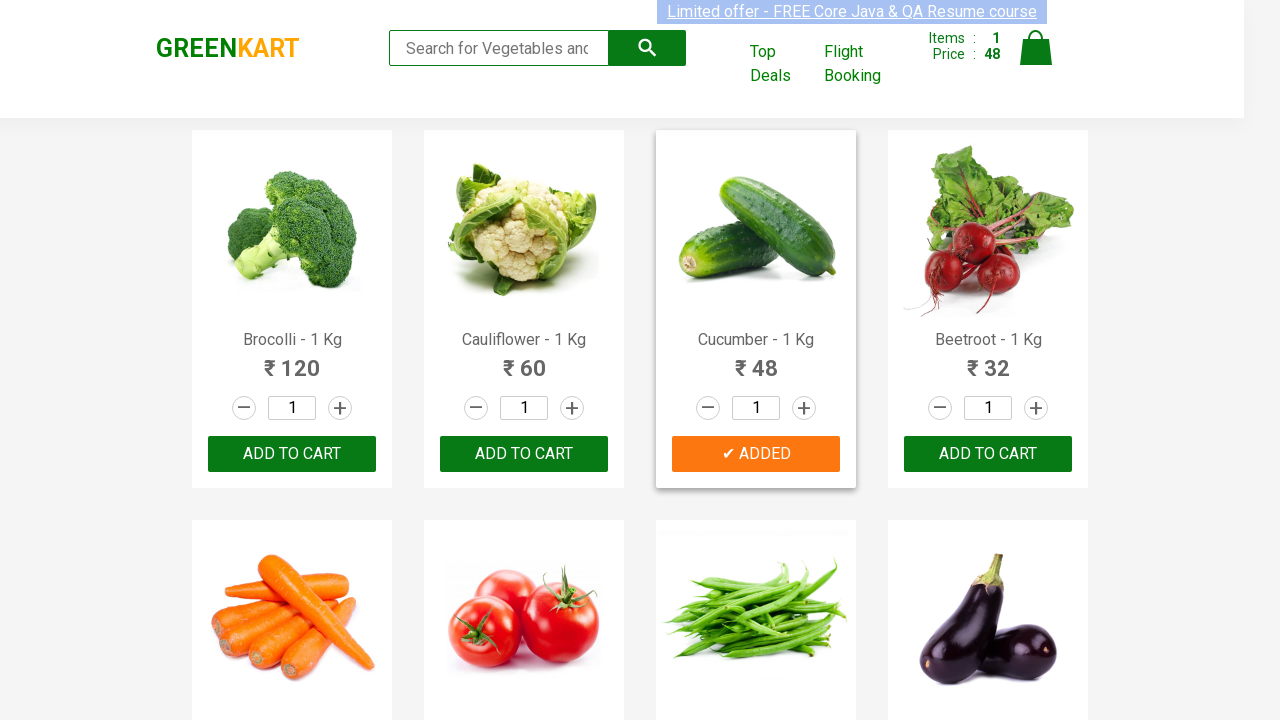

Retrieved product name: Mango - 1 Kg
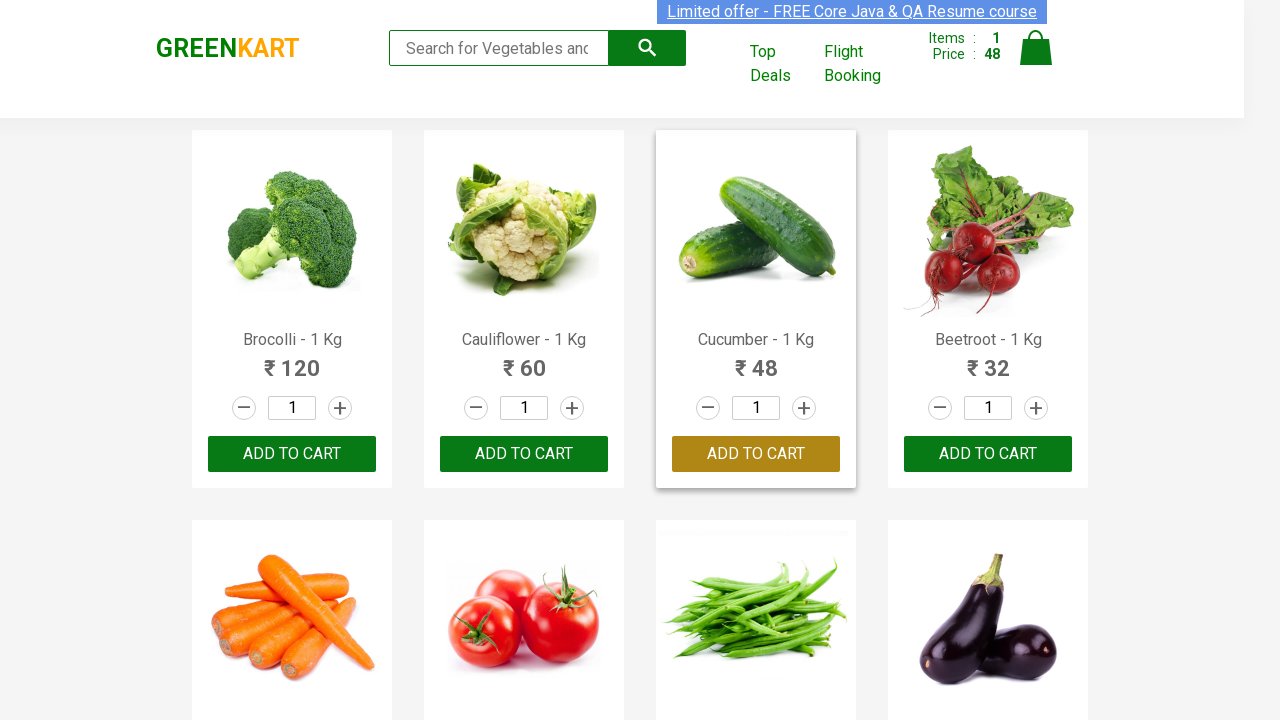

Retrieved product name: Musk Melon - 1 Kg
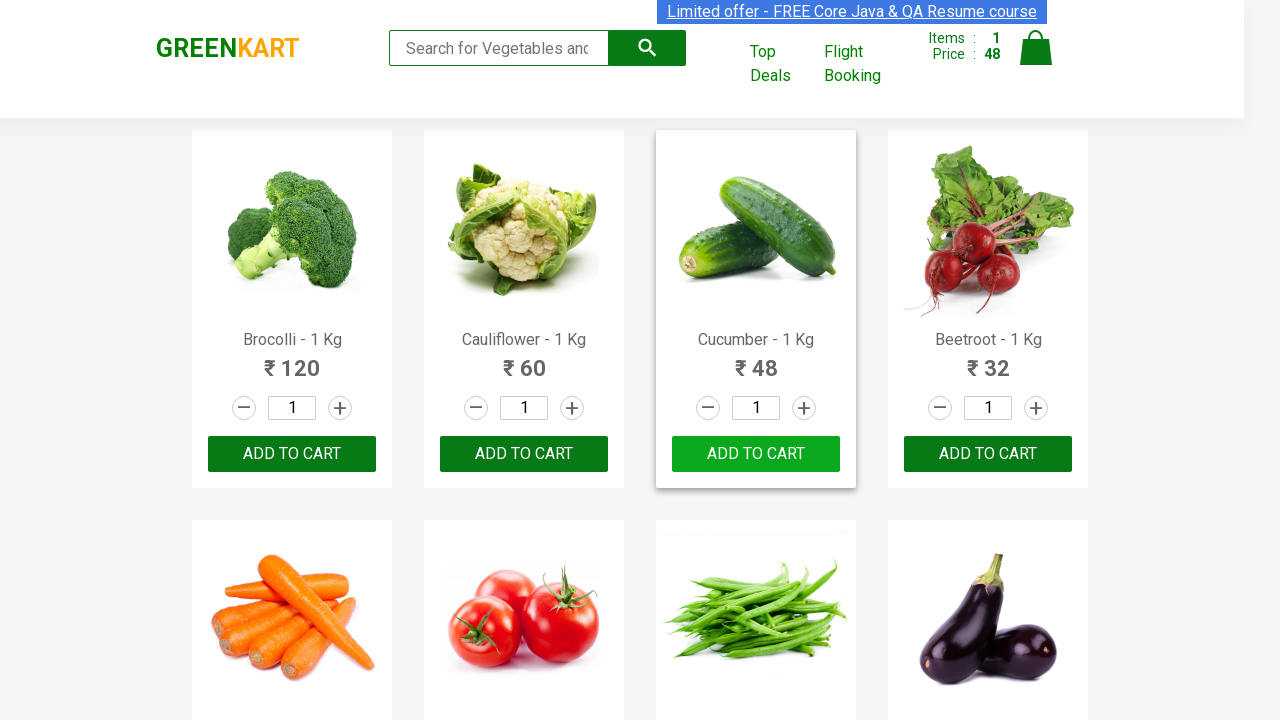

Retrieved product name: Orange - 1 Kg
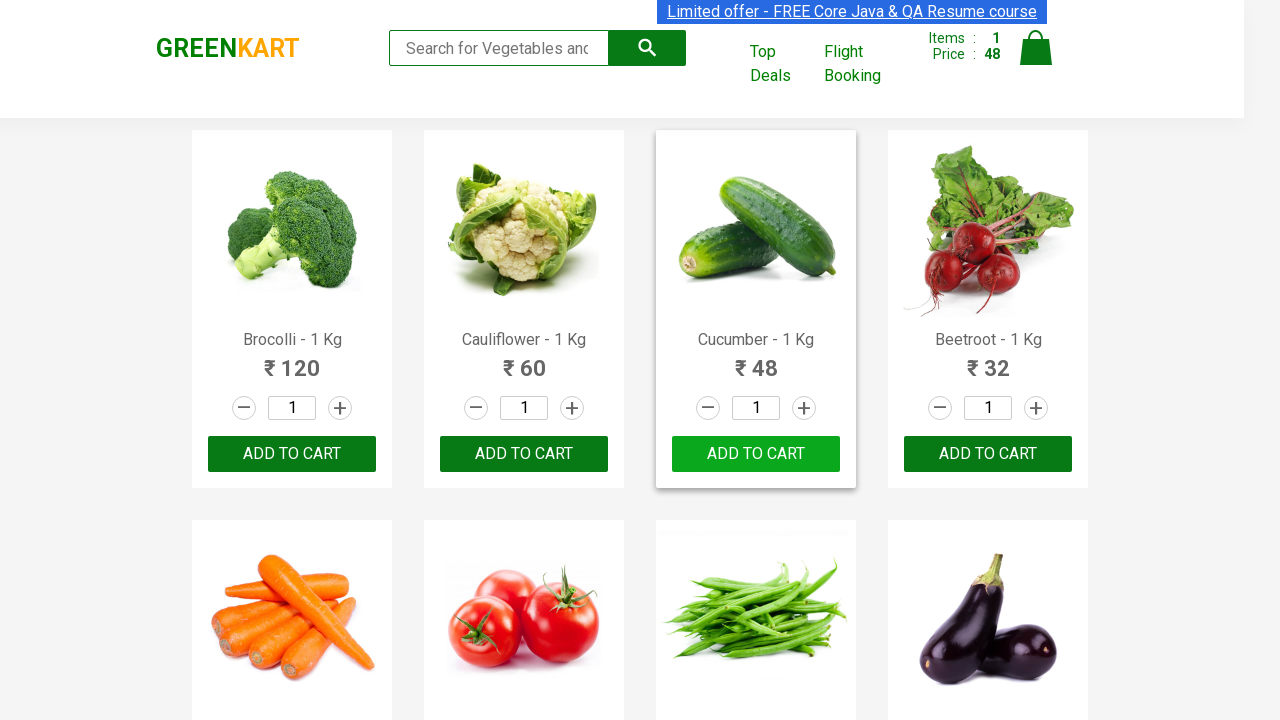

Retrieved product name: Pears - 1 Kg
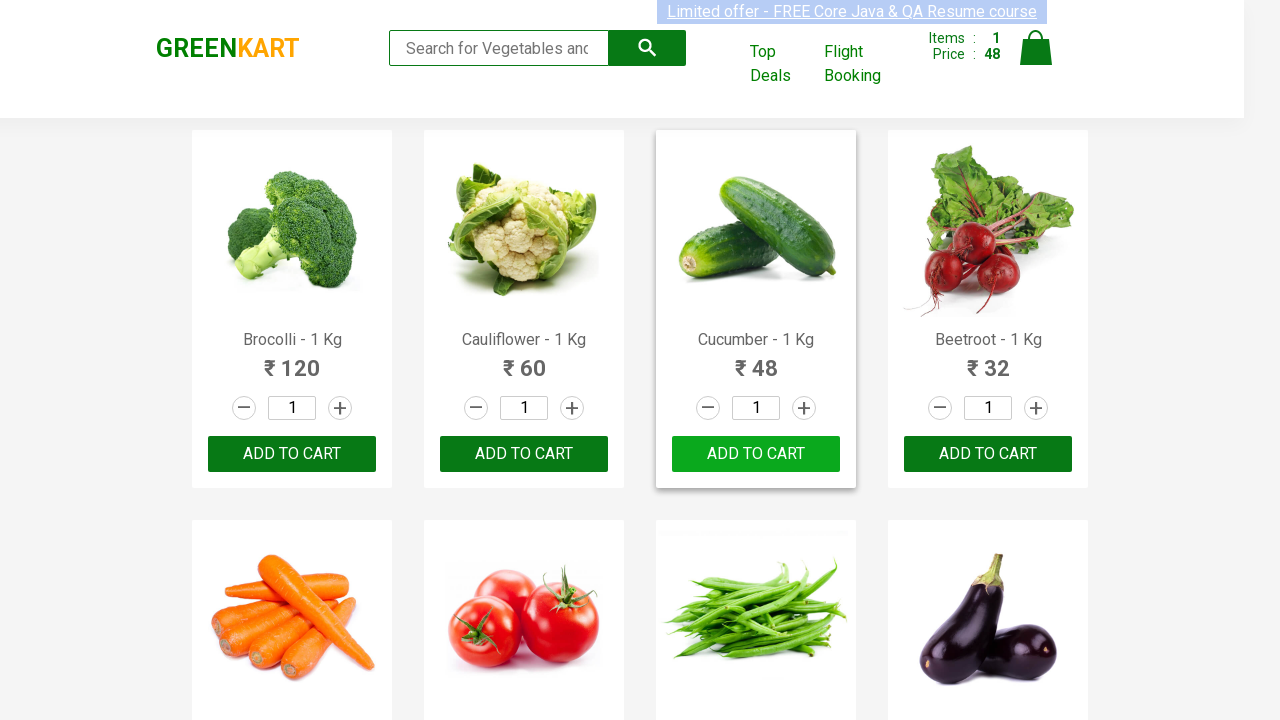

Retrieved product name: Pomegranate - 1 Kg
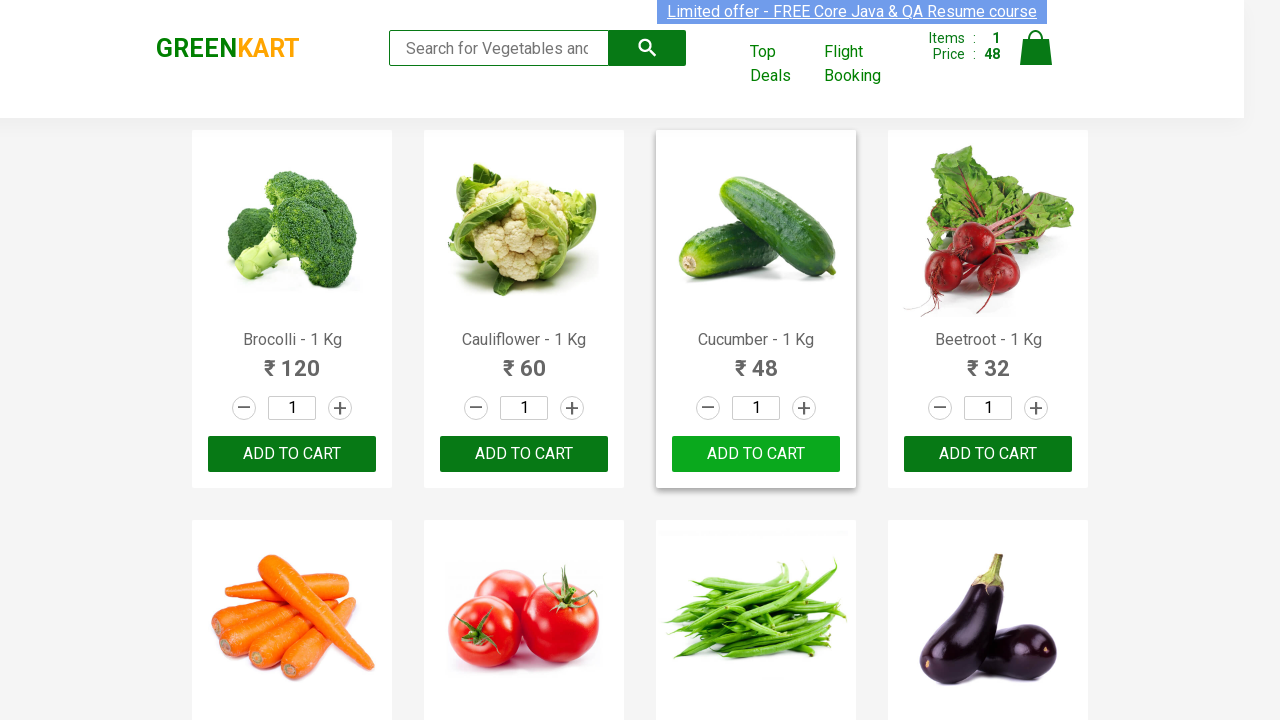

Retrieved product name: Raspberry - 1/4 Kg
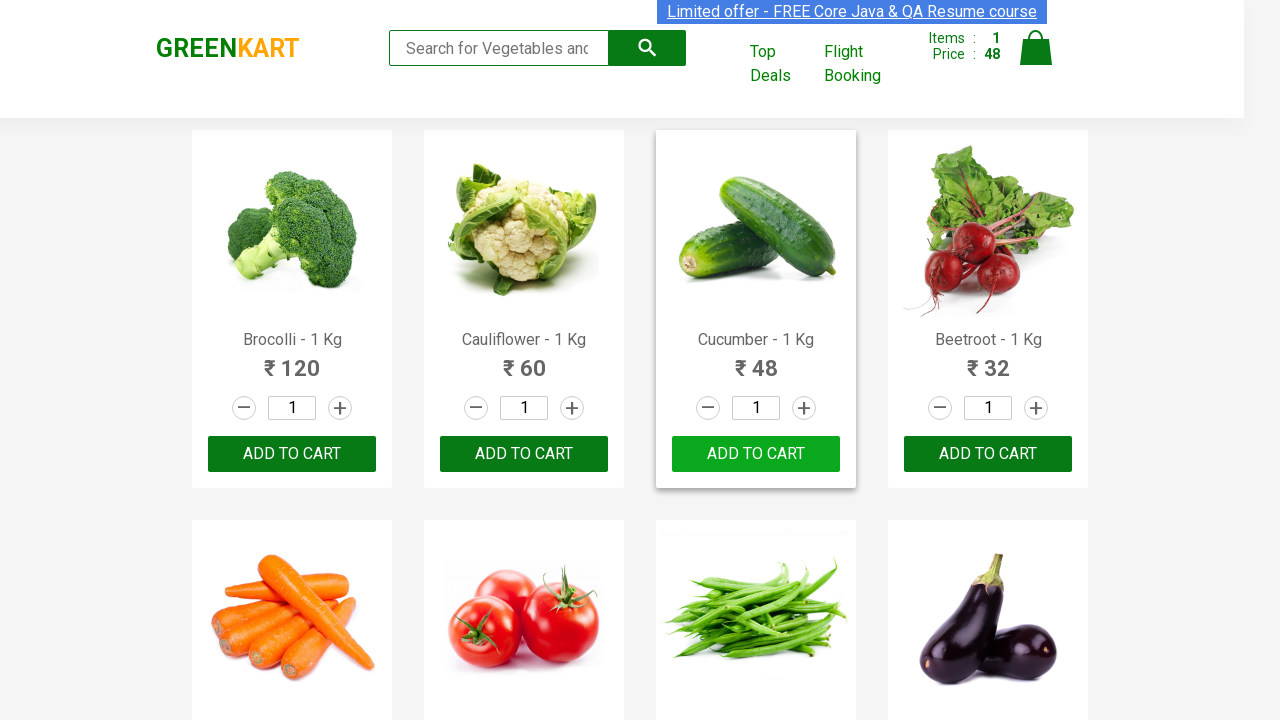

Retrieved product name: Strawberry - 1/4 Kg
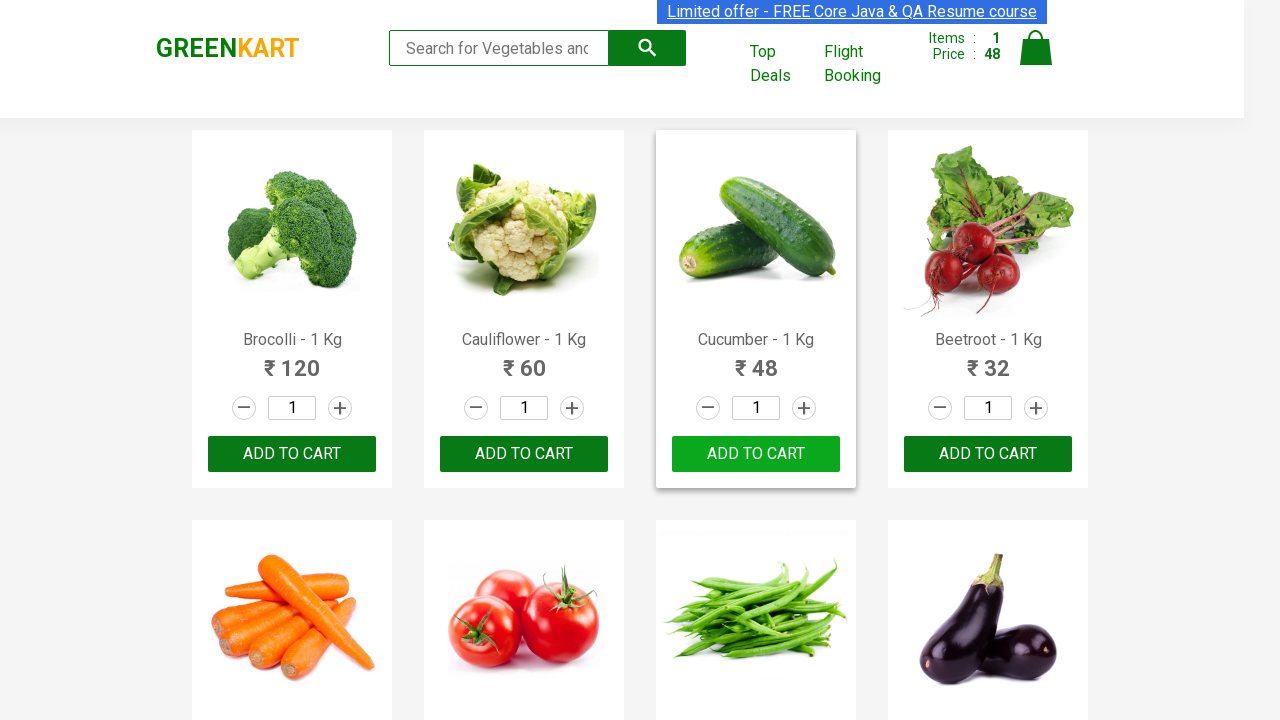

Retrieved product name: Water Melon - 1 Kg
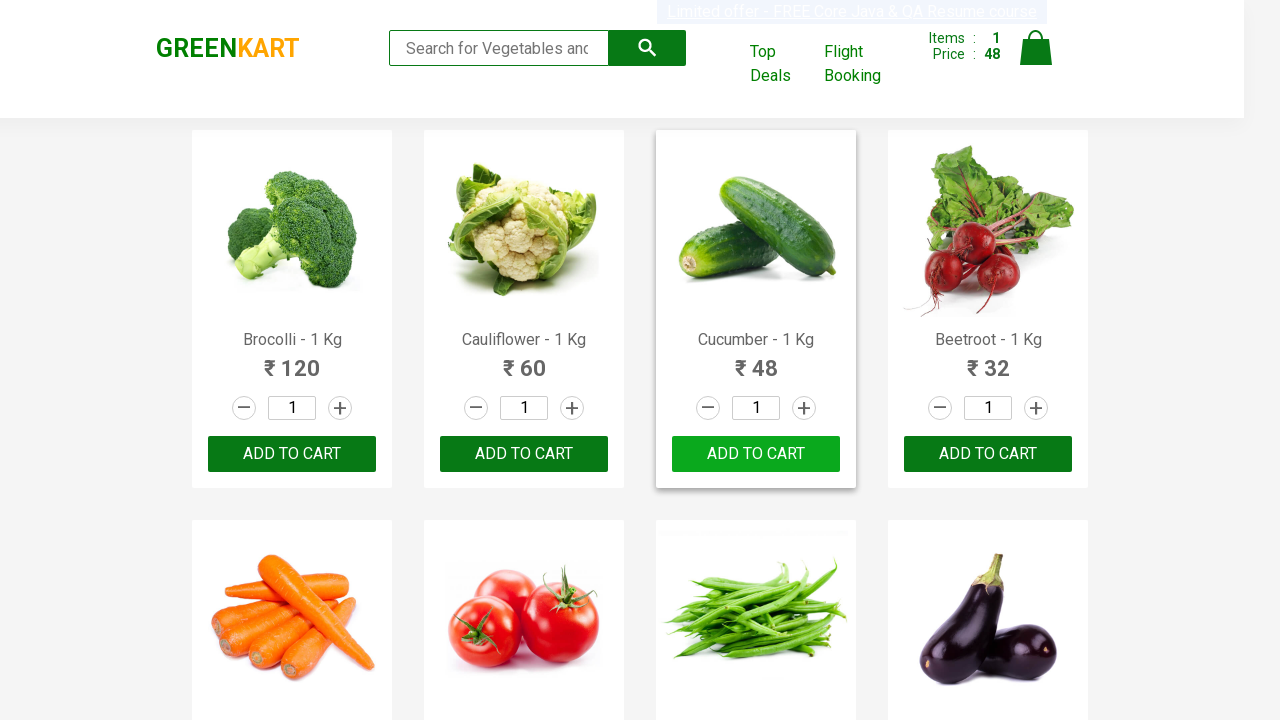

Retrieved product name: Almonds - 1/4 Kg
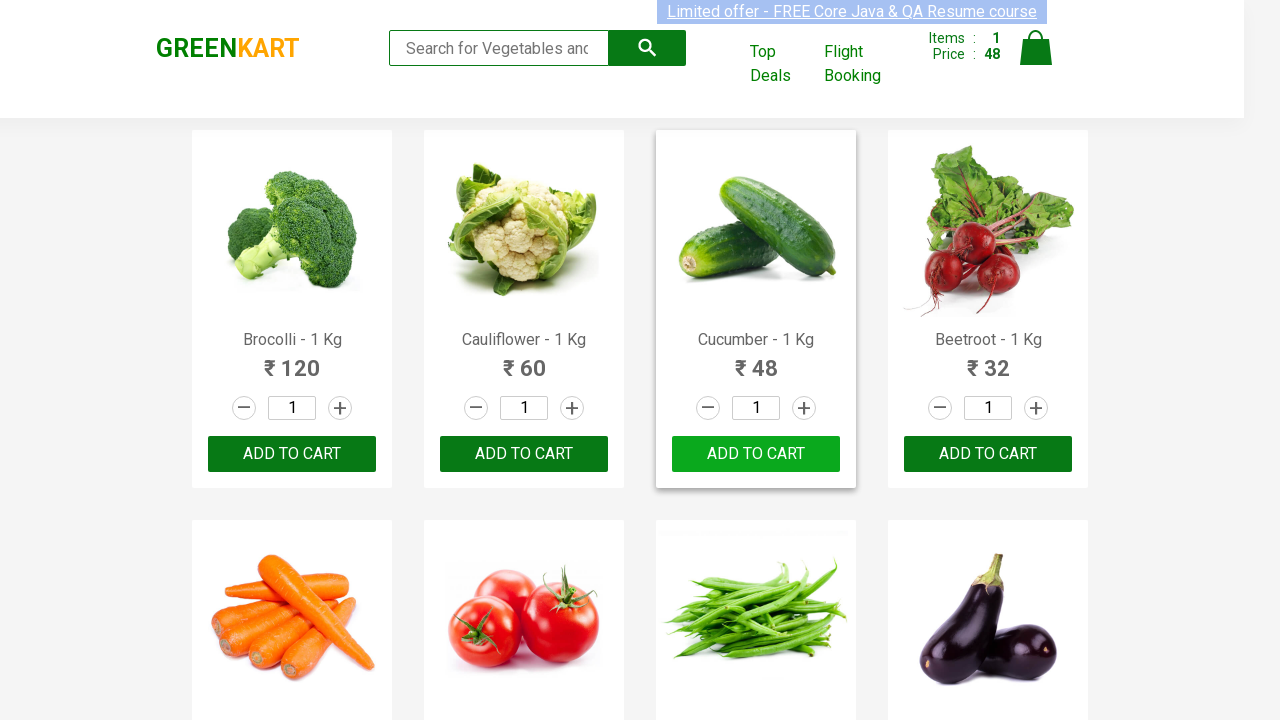

Retrieved product name: Pista - 1/4 Kg
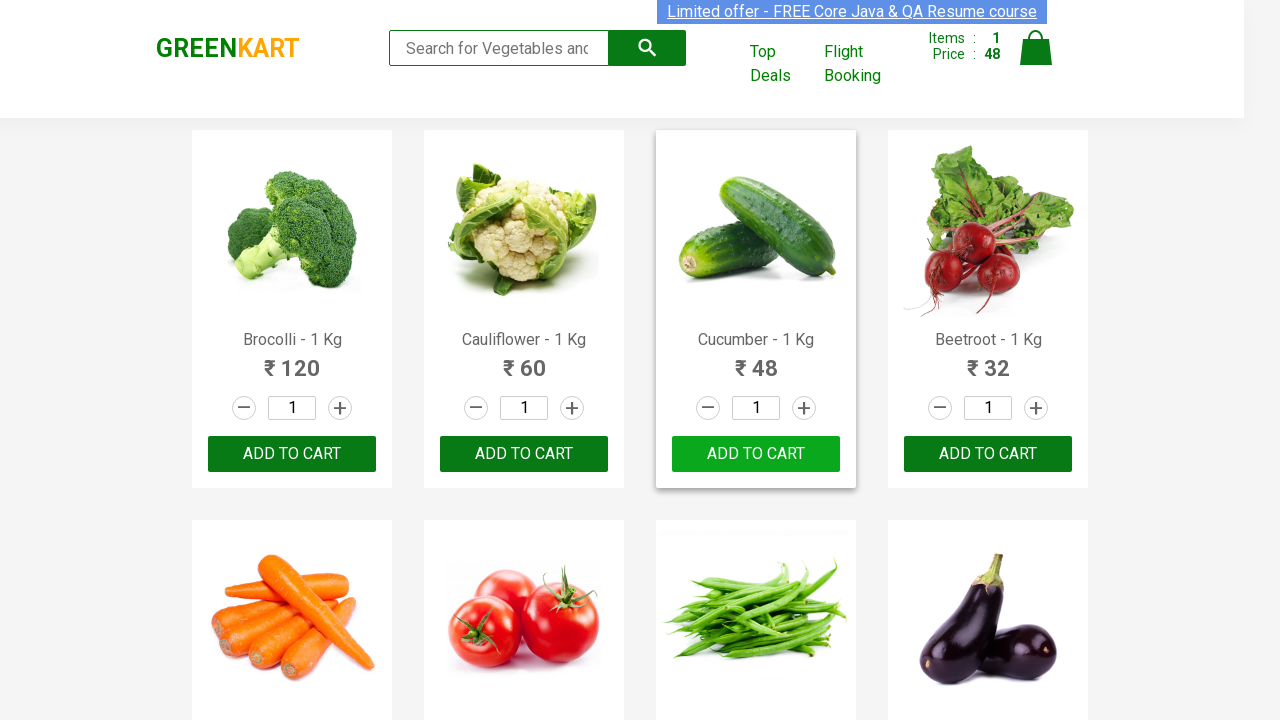

Retrieved product name: Nuts Mixture - 1 Kg
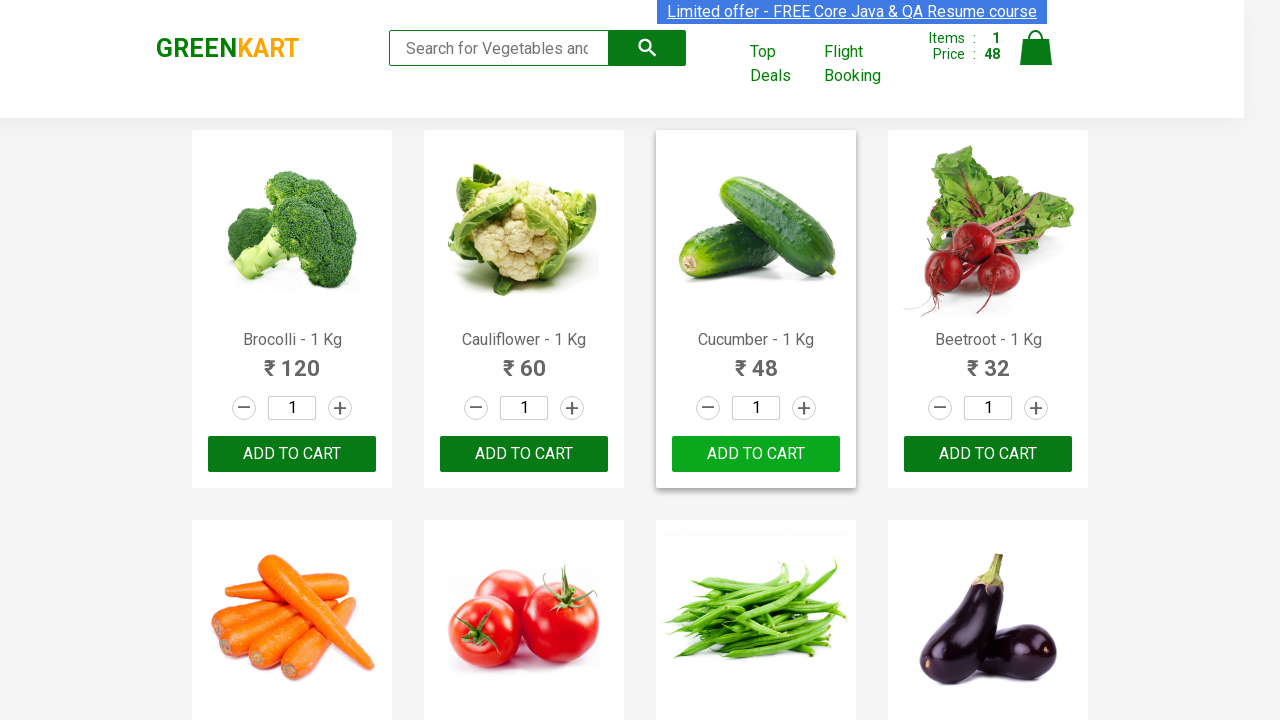

Retrieved product name: Cashews - 1 Kg
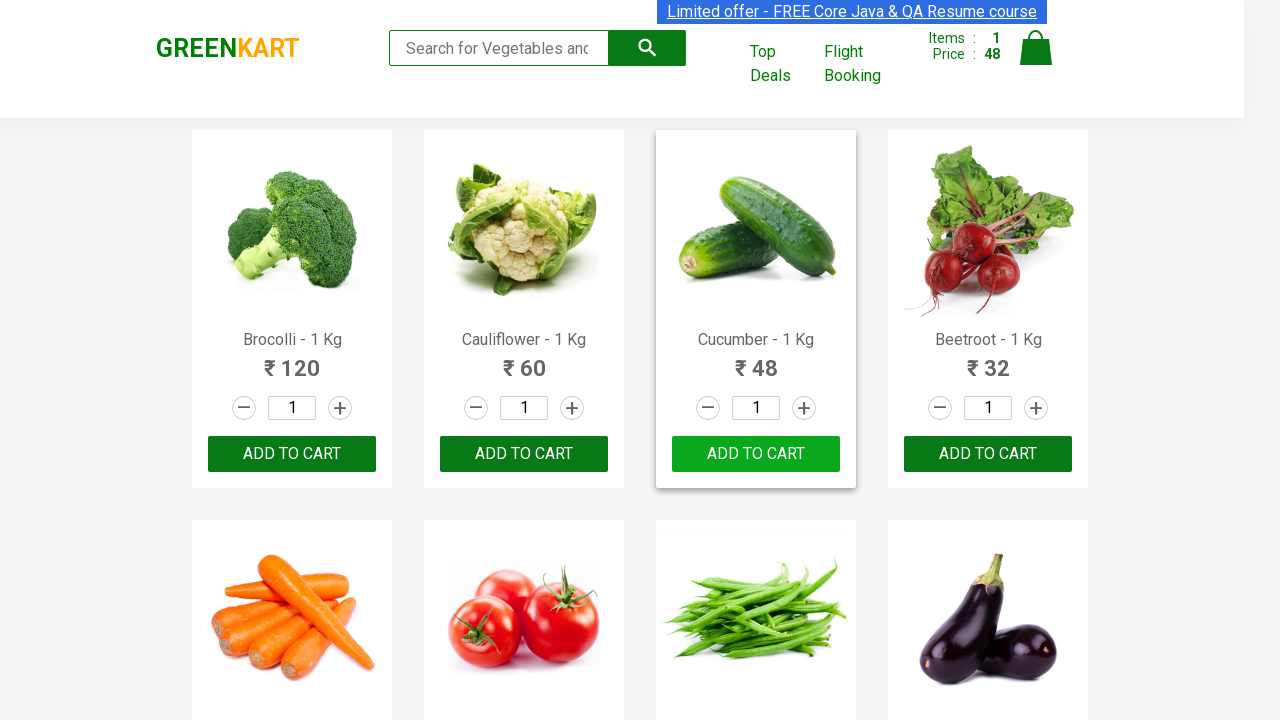

Retrieved product name: Walnuts - 1/4 Kg
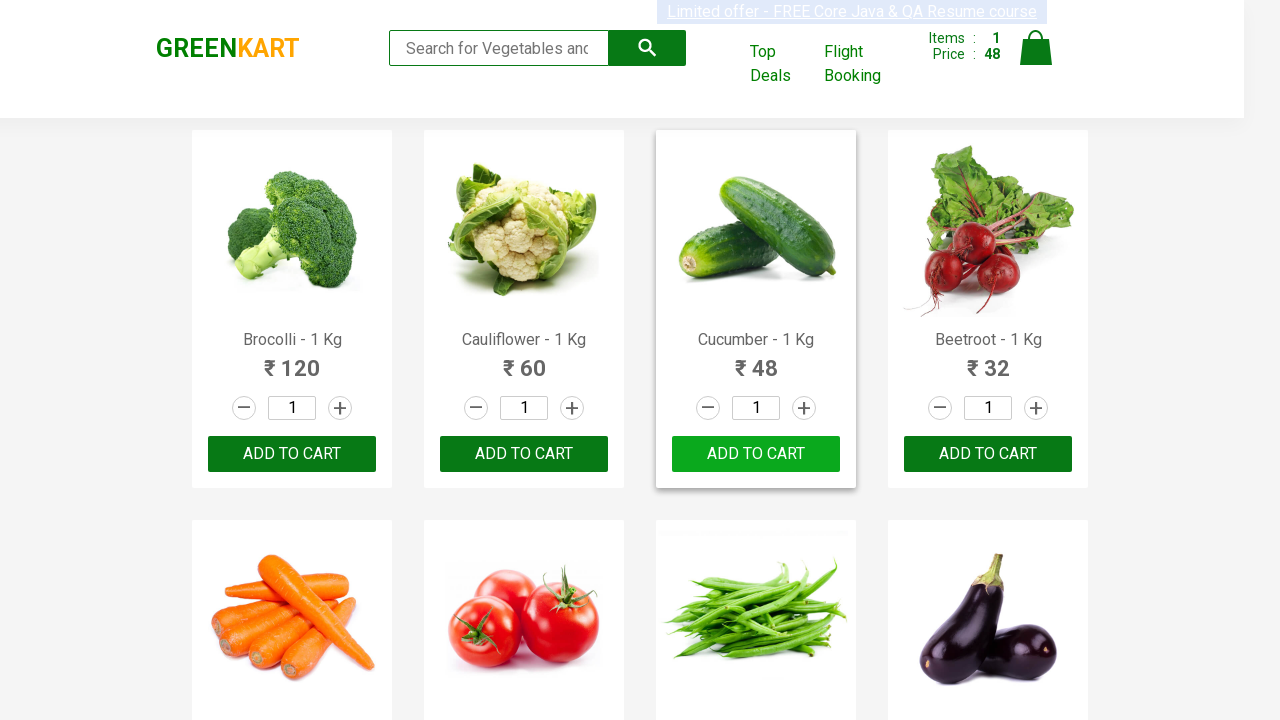

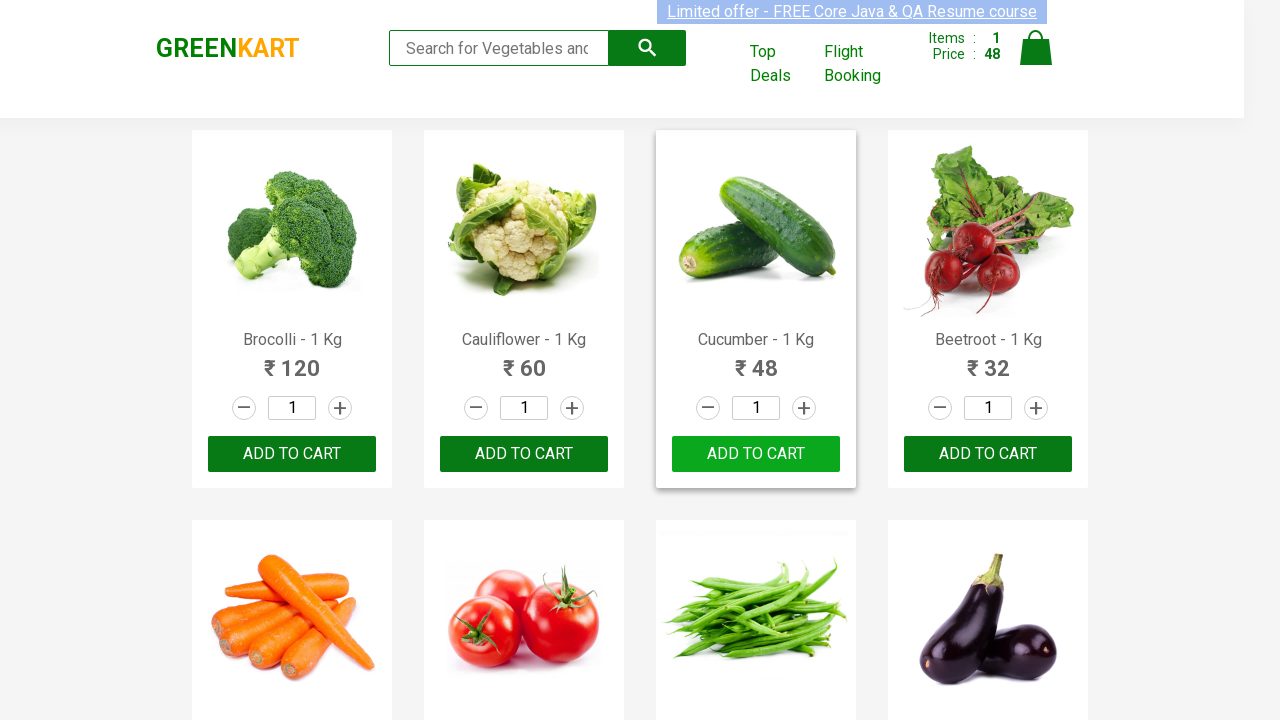